Tests the product review submission flow by navigating to a book product, opening the reviews tab, selecting a 5-star rating, filling in review details (comment, name, email), and submitting the review.

Starting URL: https://practice.automationtesting.in/

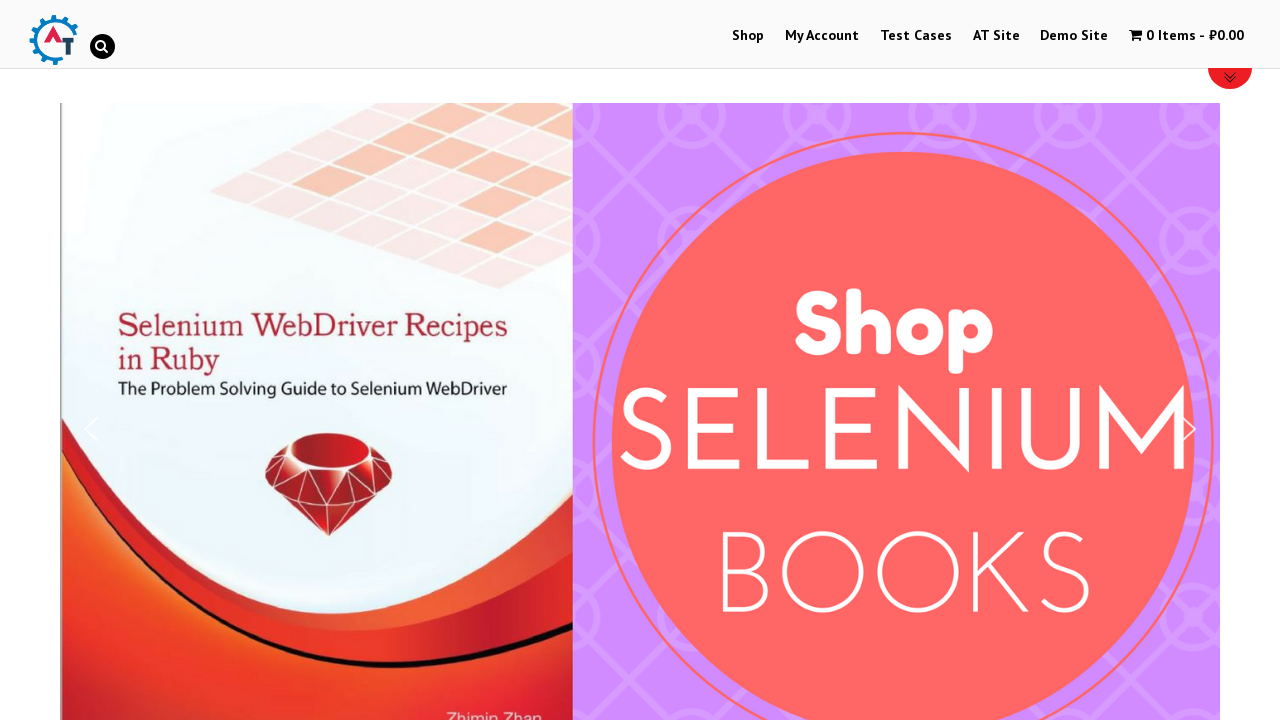

Scrolled down 600px to view products
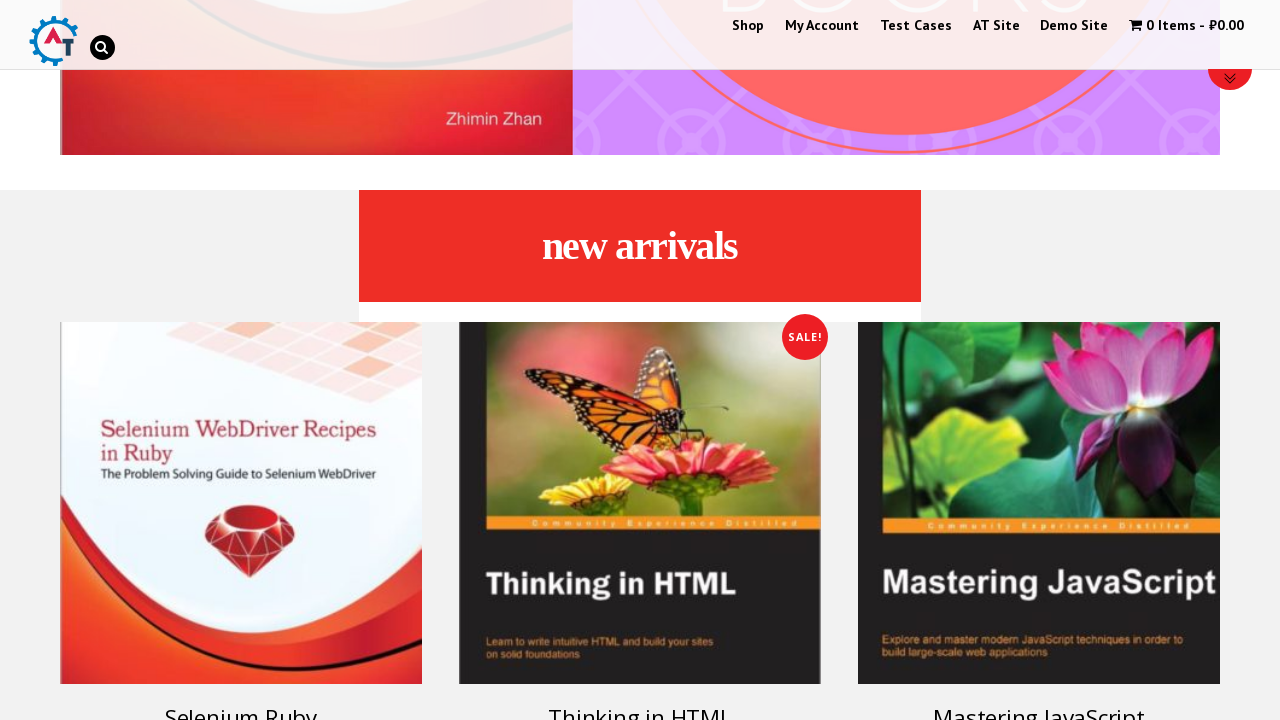

Clicked on Selenium book product at (241, 702) on .post-160.product.type-product h3:nth-child(2)
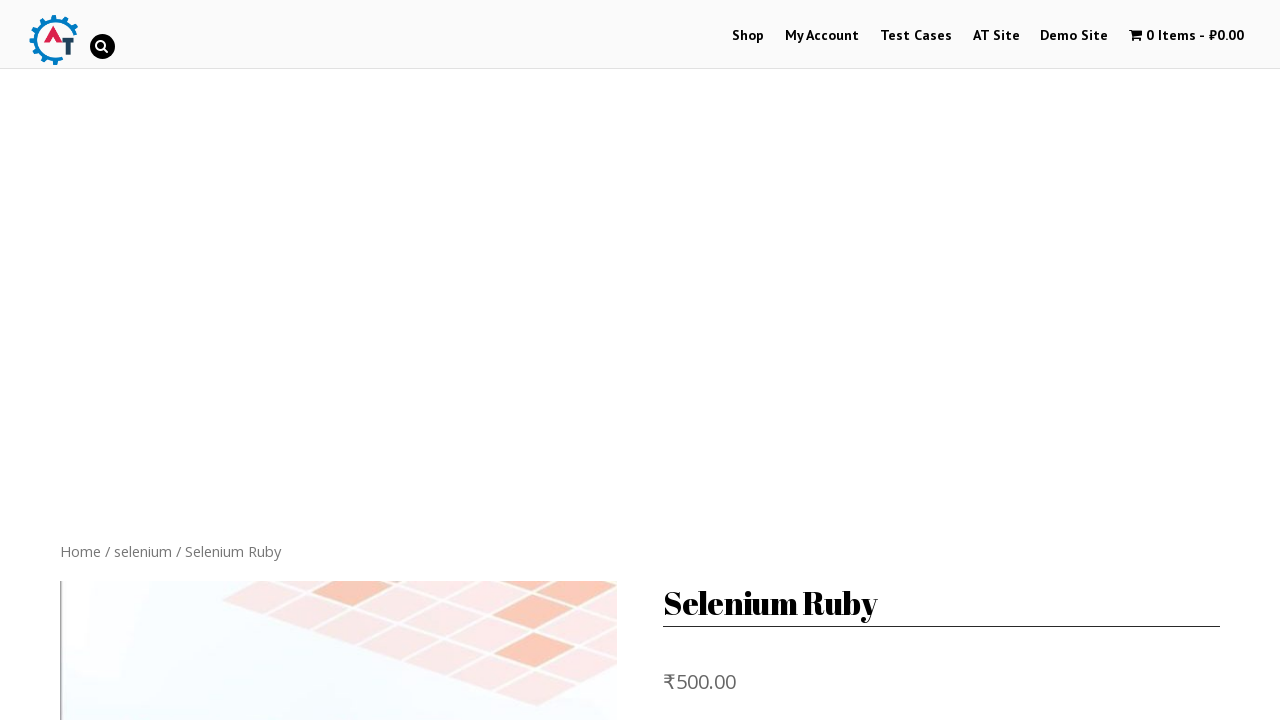

Opened Reviews tab at (309, 360) on .reviews_tab
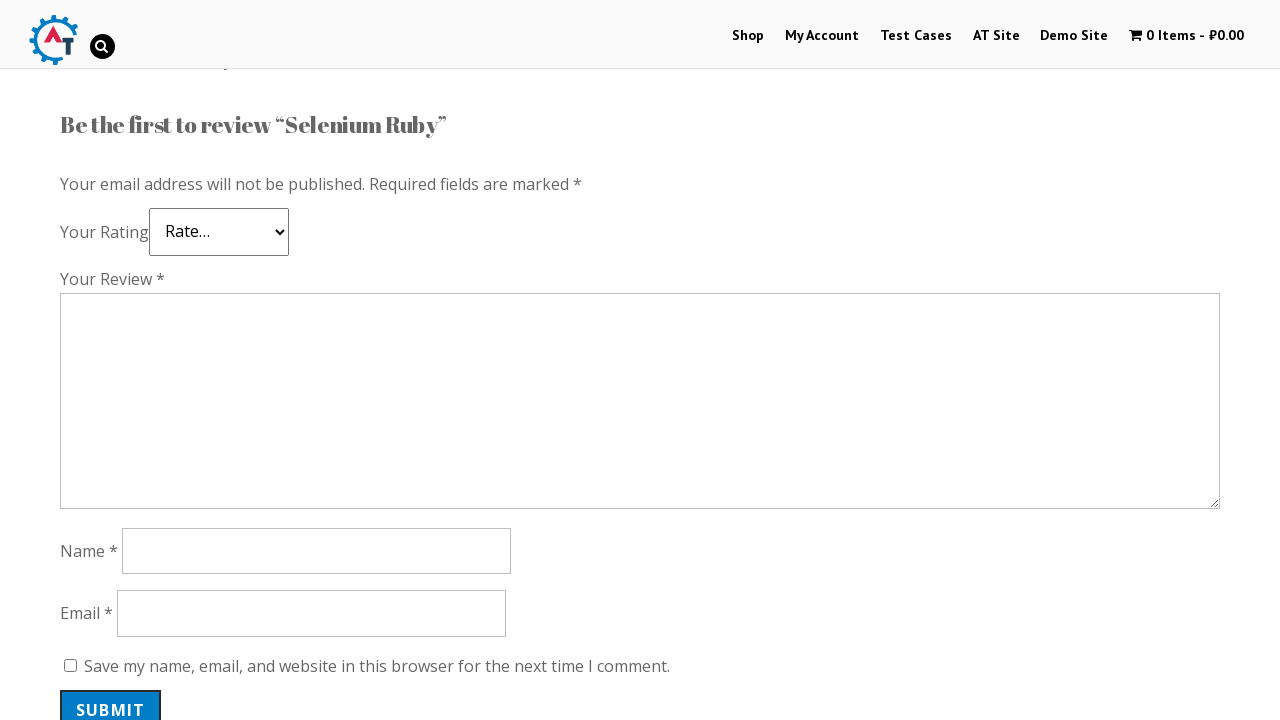

Selected 5-star rating at (132, 244) on .star-5
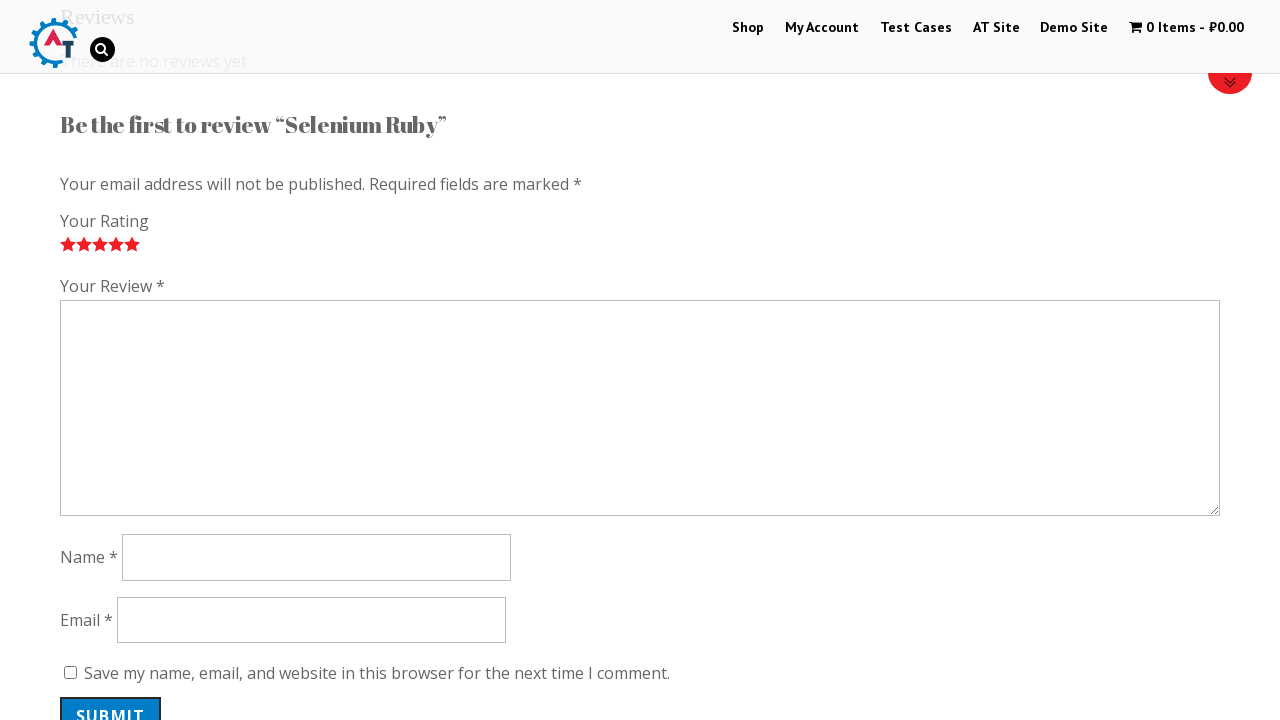

Entered review comment: 'Nice book!' on #comment
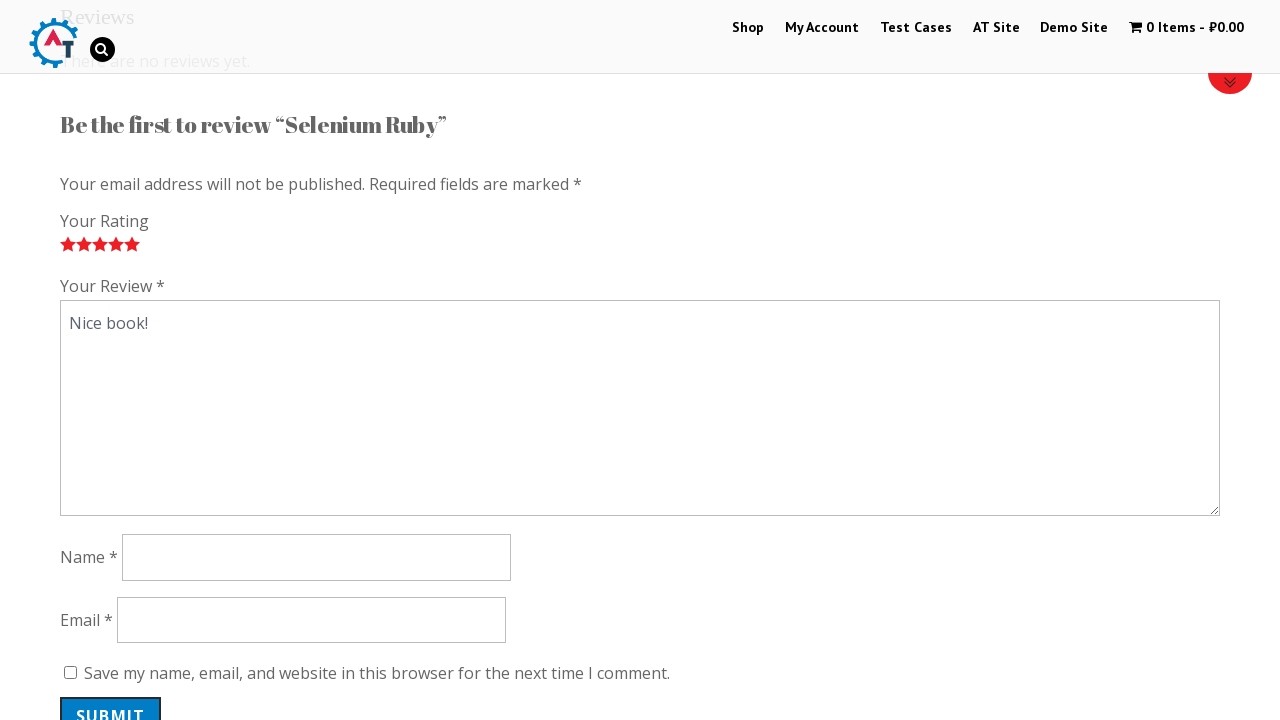

Entered reviewer name: 'Marcus' on #author
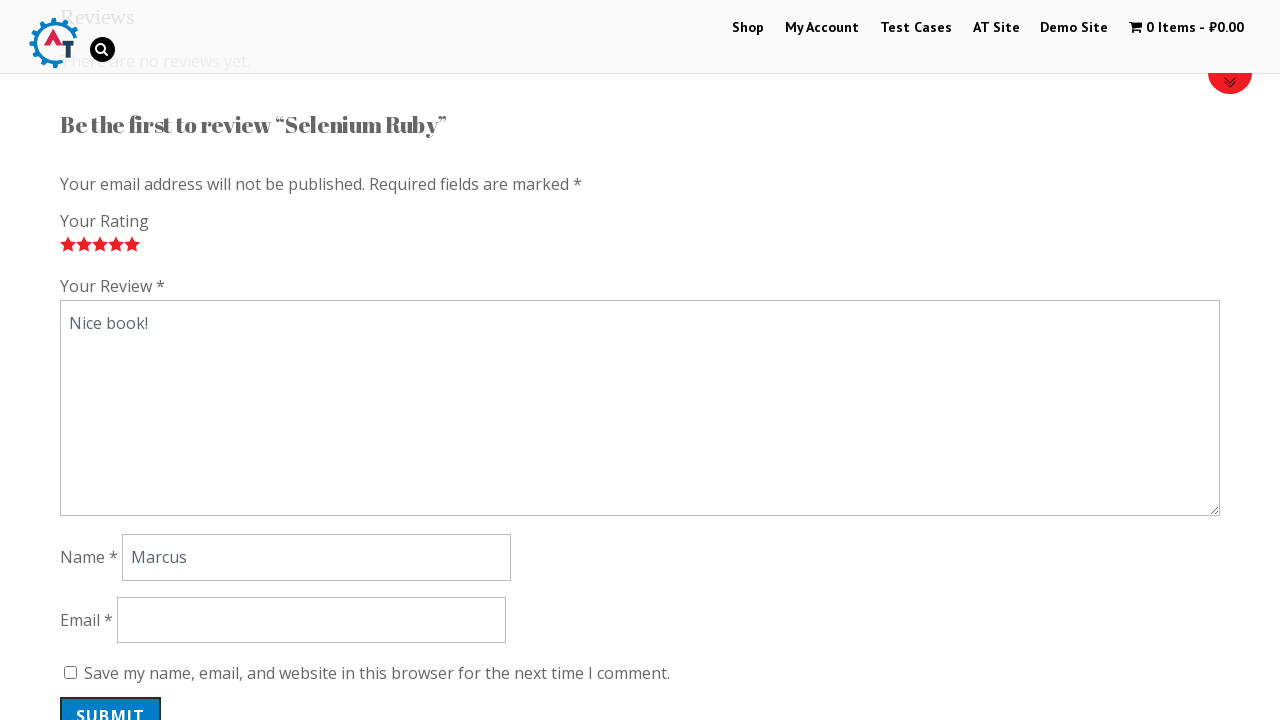

Entered reviewer email: 'marcus.reviewer@example.com' on #email
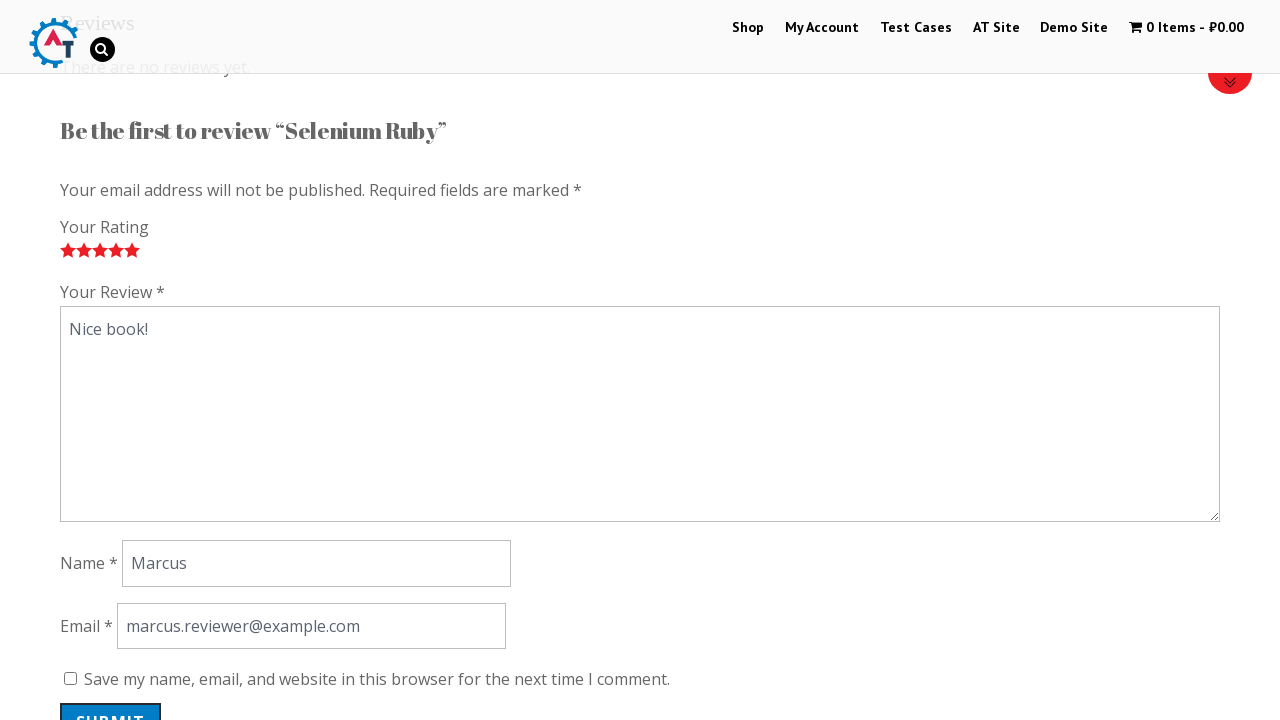

Submitted product review at (111, 700) on .submit
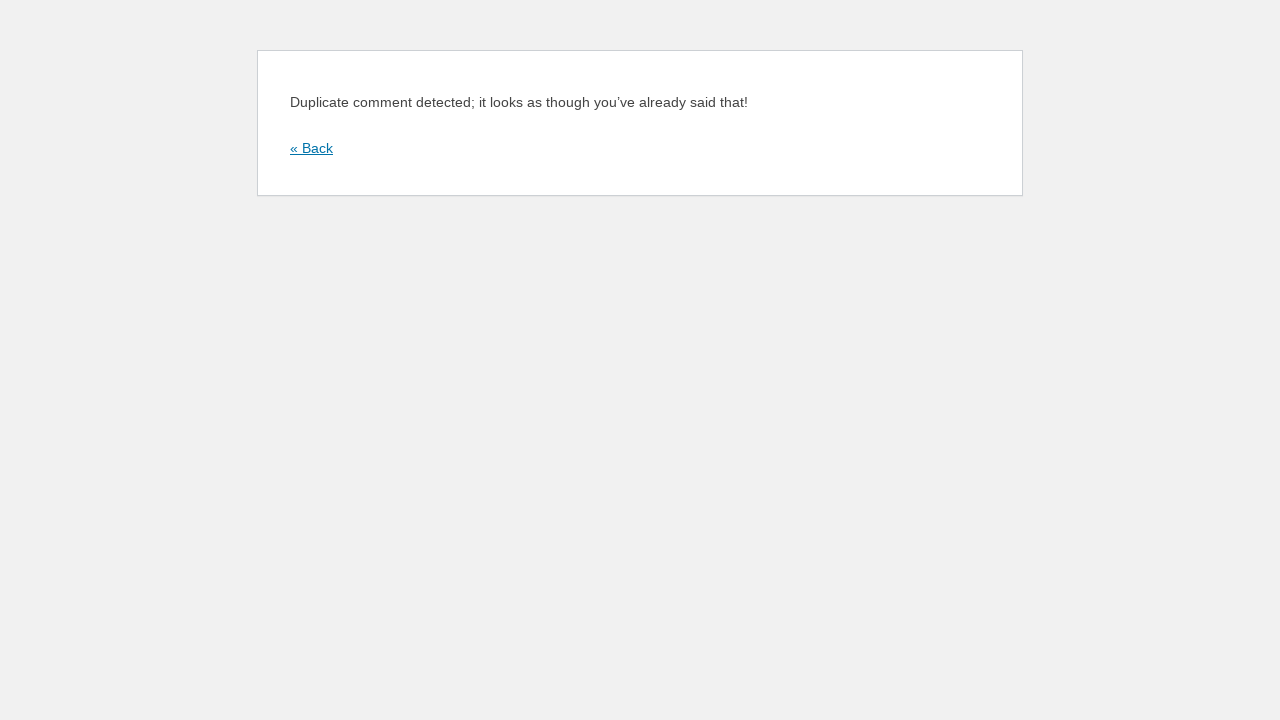

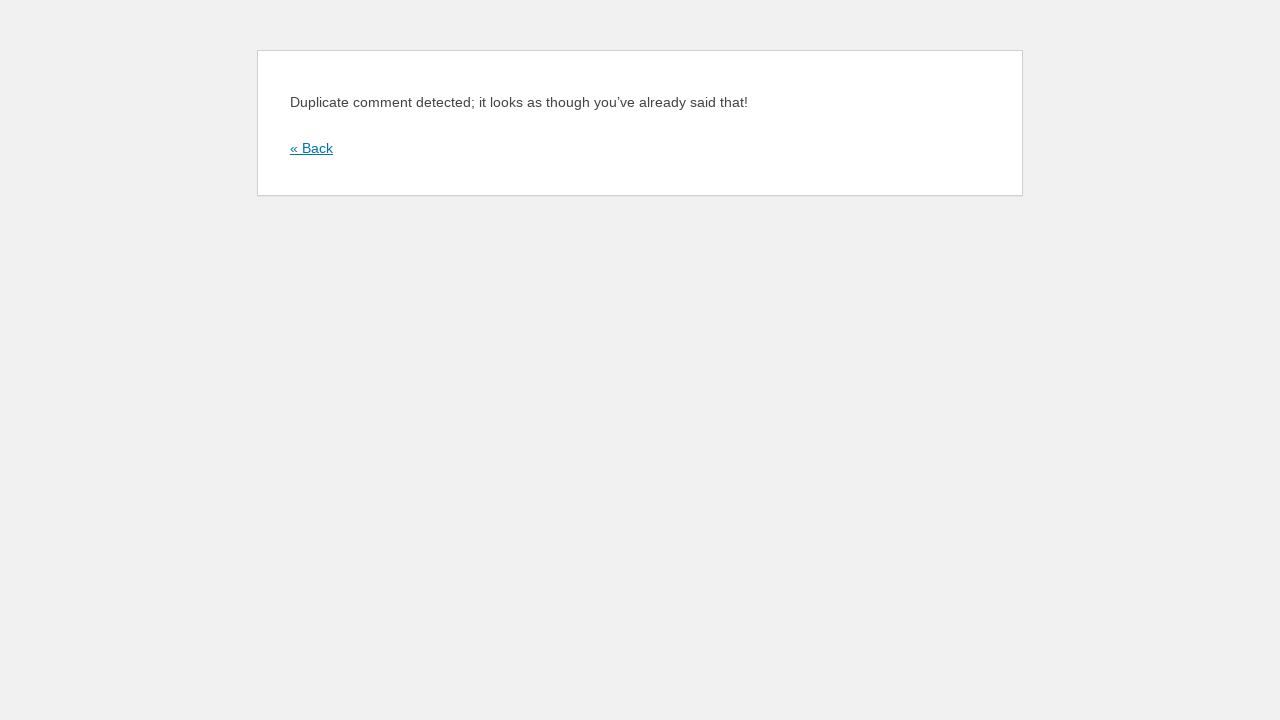